Tests dropdown select functionality by selecting options using different selection methods (by index and by value) on a test page

Starting URL: https://trytestingthis.netlify.app/

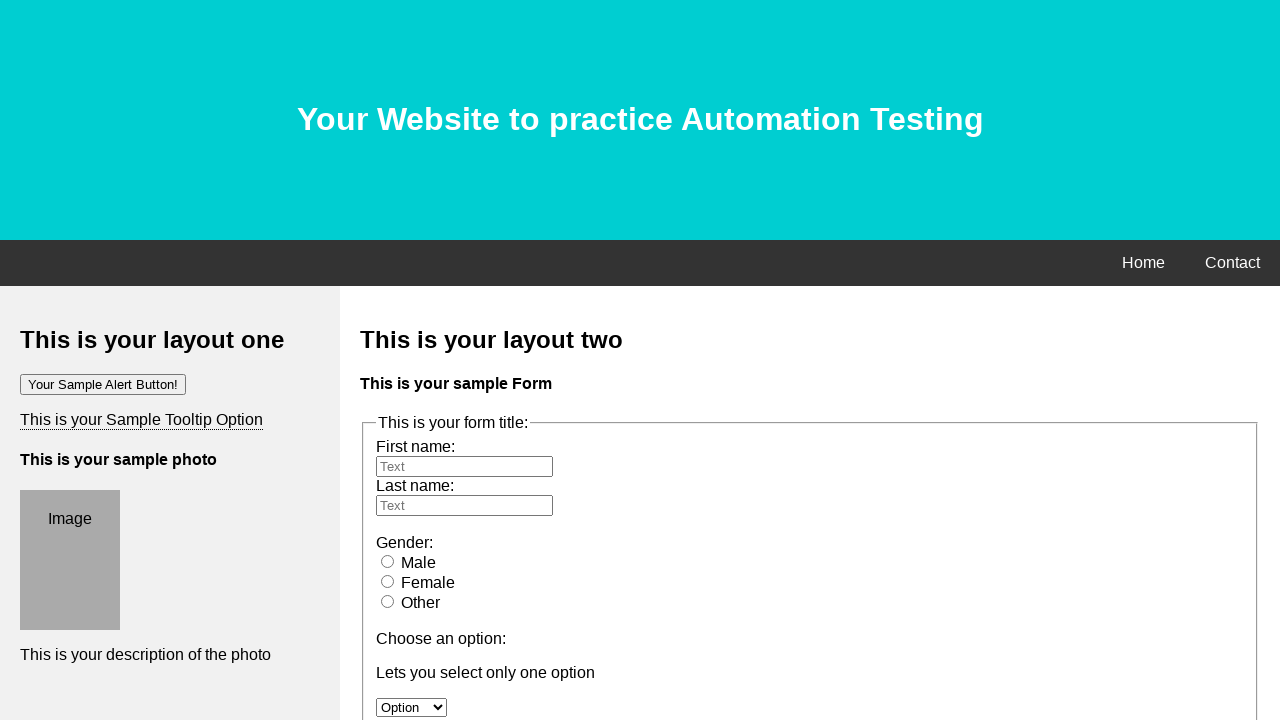

Clicked on dropdown to open it at (412, 707) on #option
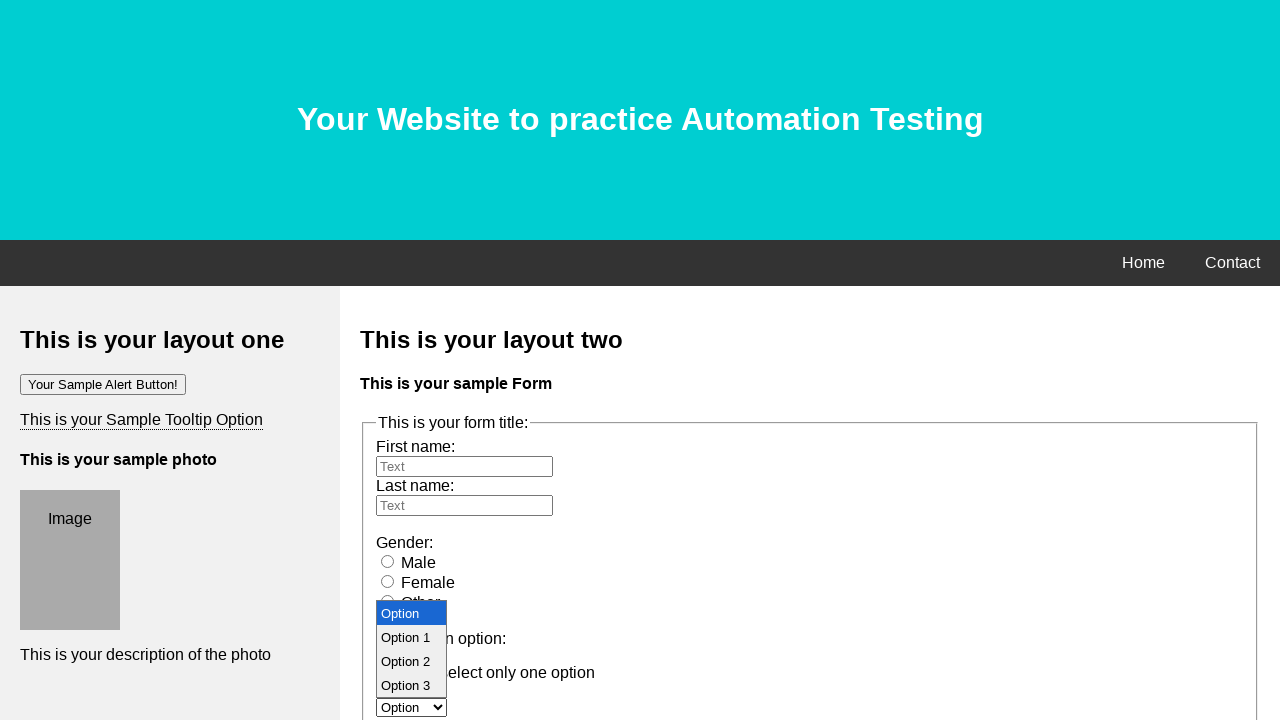

Selected third option by index on #option
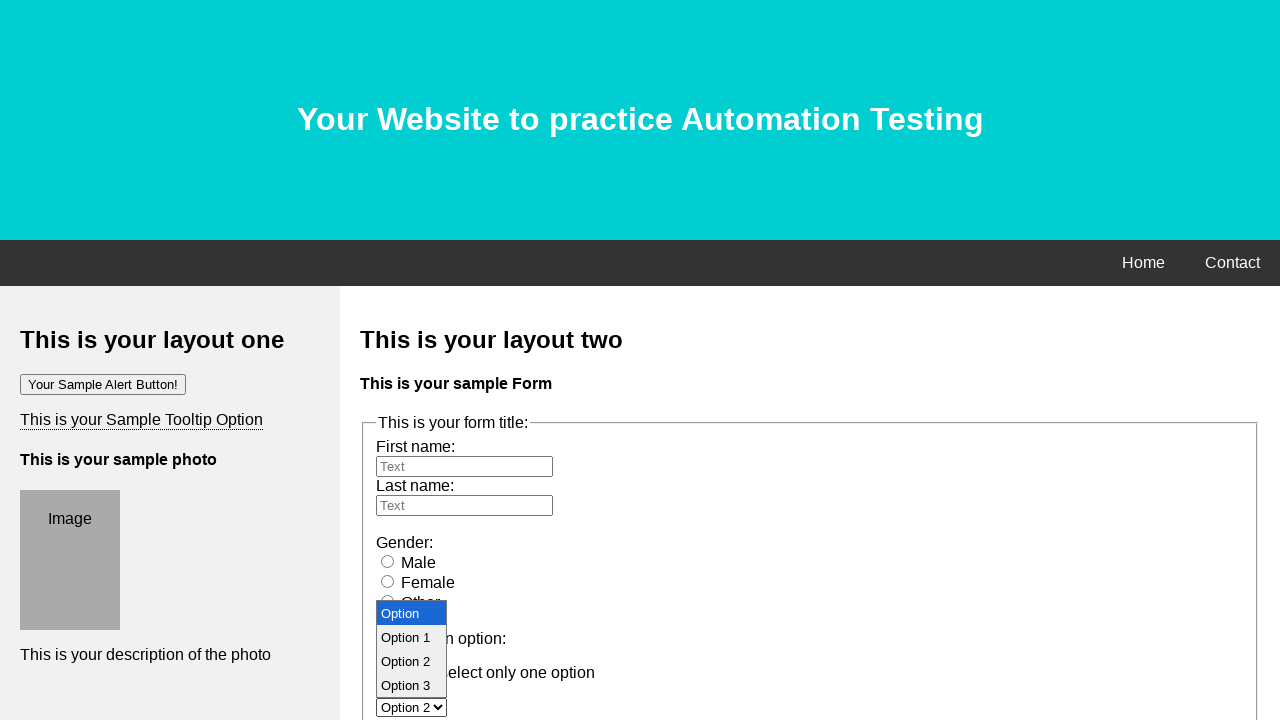

Selected 'option 3' by value on #option
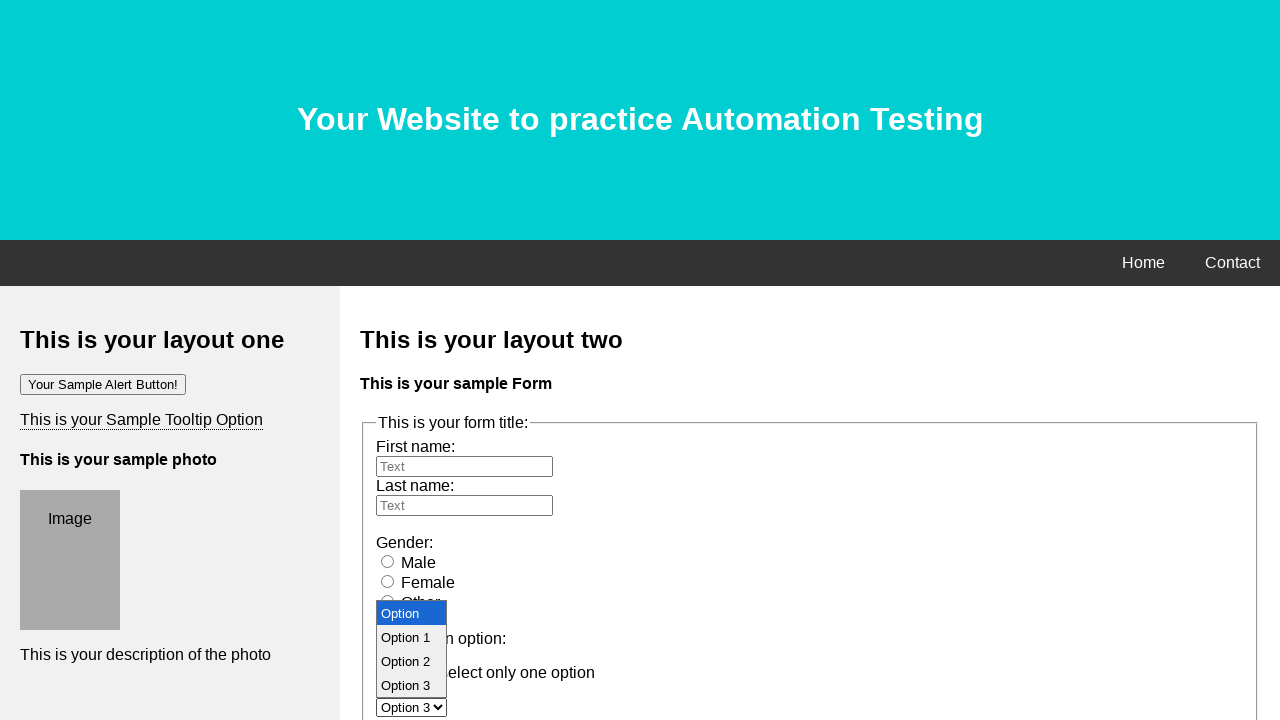

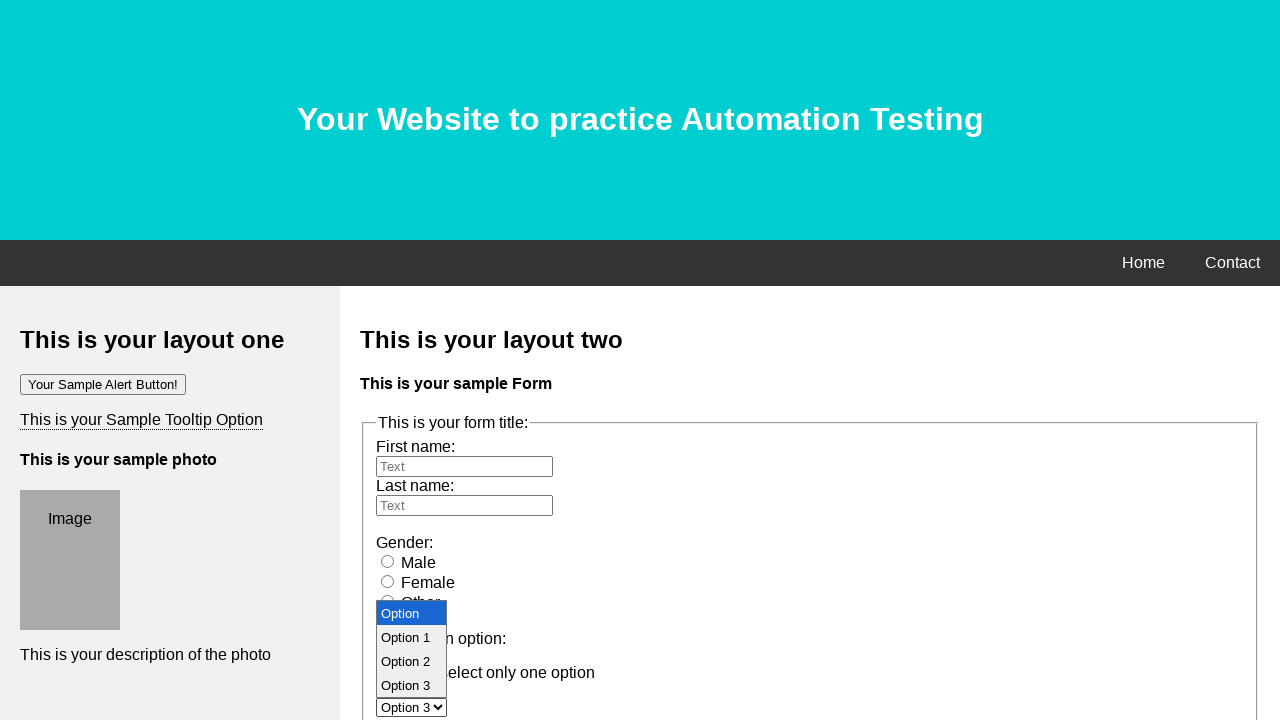